Tests JavaScript alerts by triggering different alert types and handling them appropriately

Starting URL: http://the-internet.herokuapp.com/

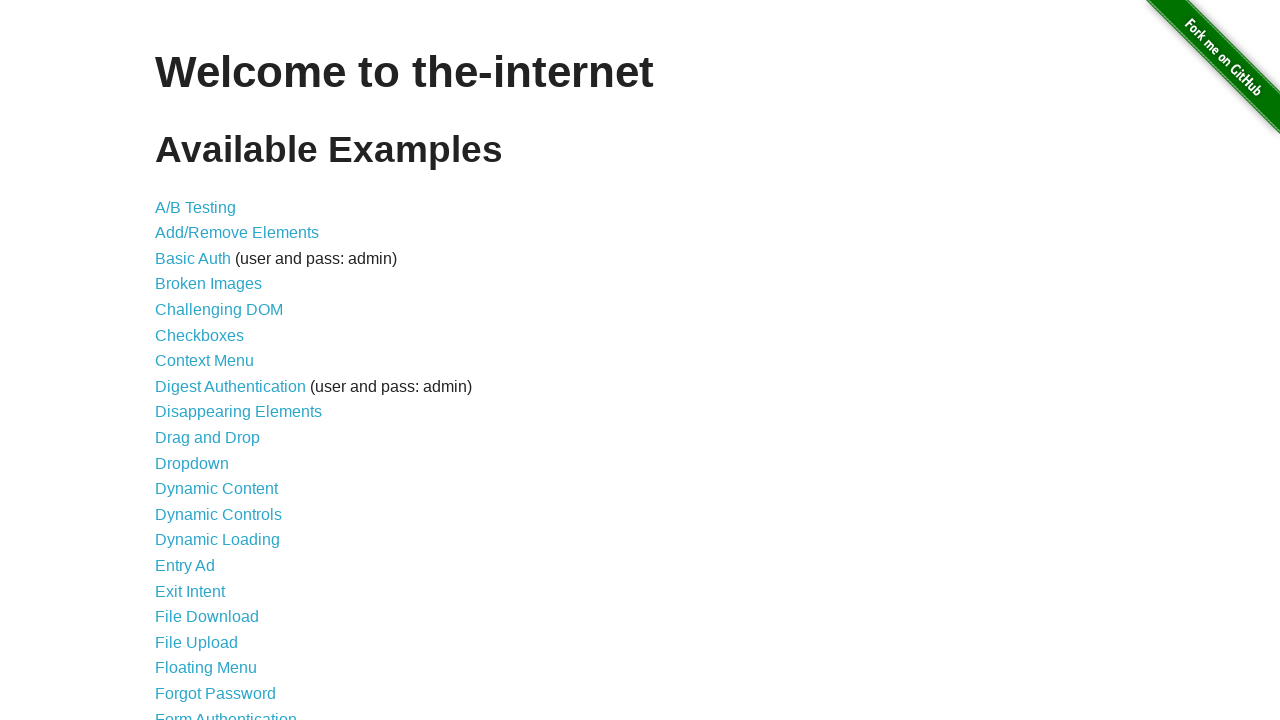

Clicked on JavaScript Alerts link at (214, 361) on text=JavaScript Alerts
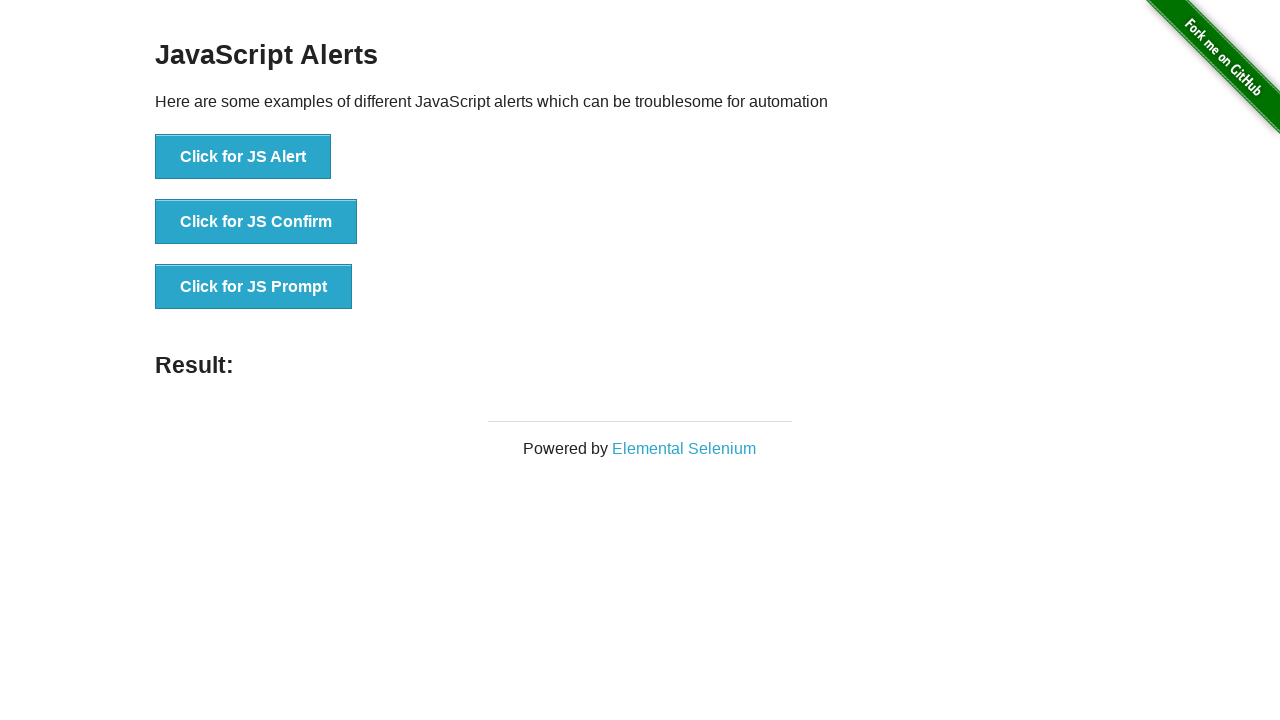

Set up dialog handler to accept JS alerts
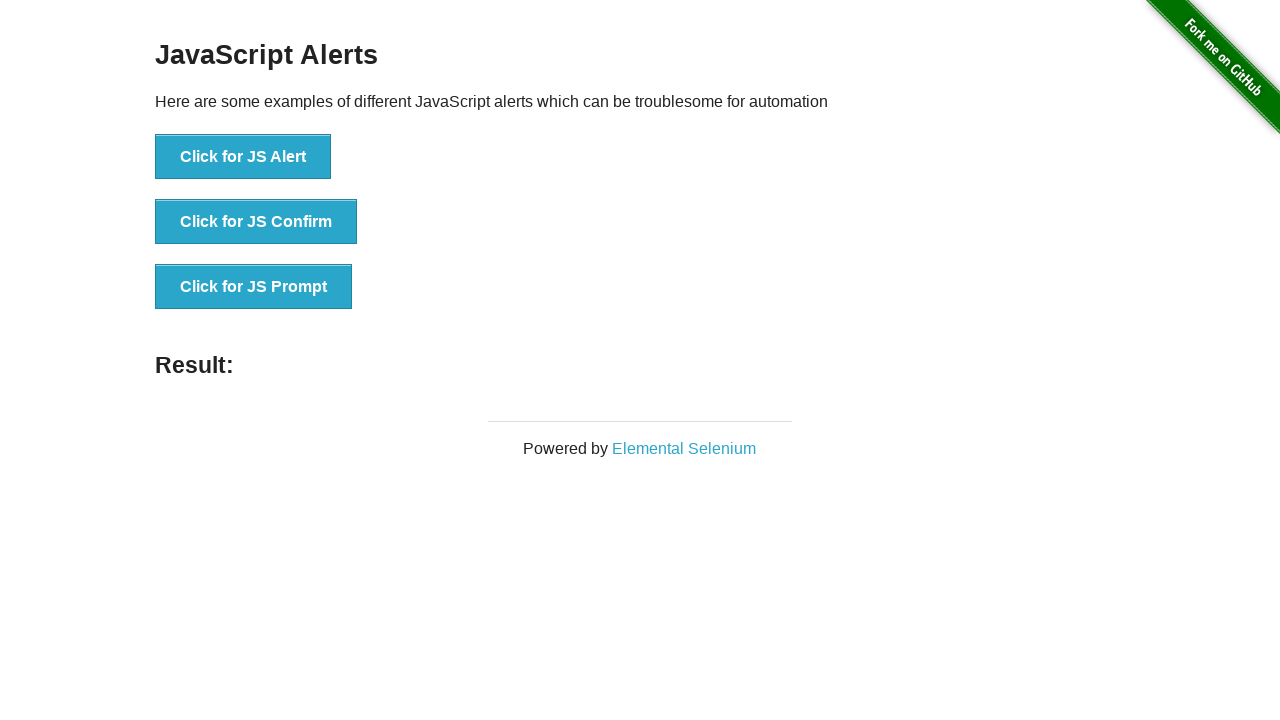

Clicked button to trigger JS alert and accepted it at (243, 157) on #content > div > ul > li:nth-child(1) > button
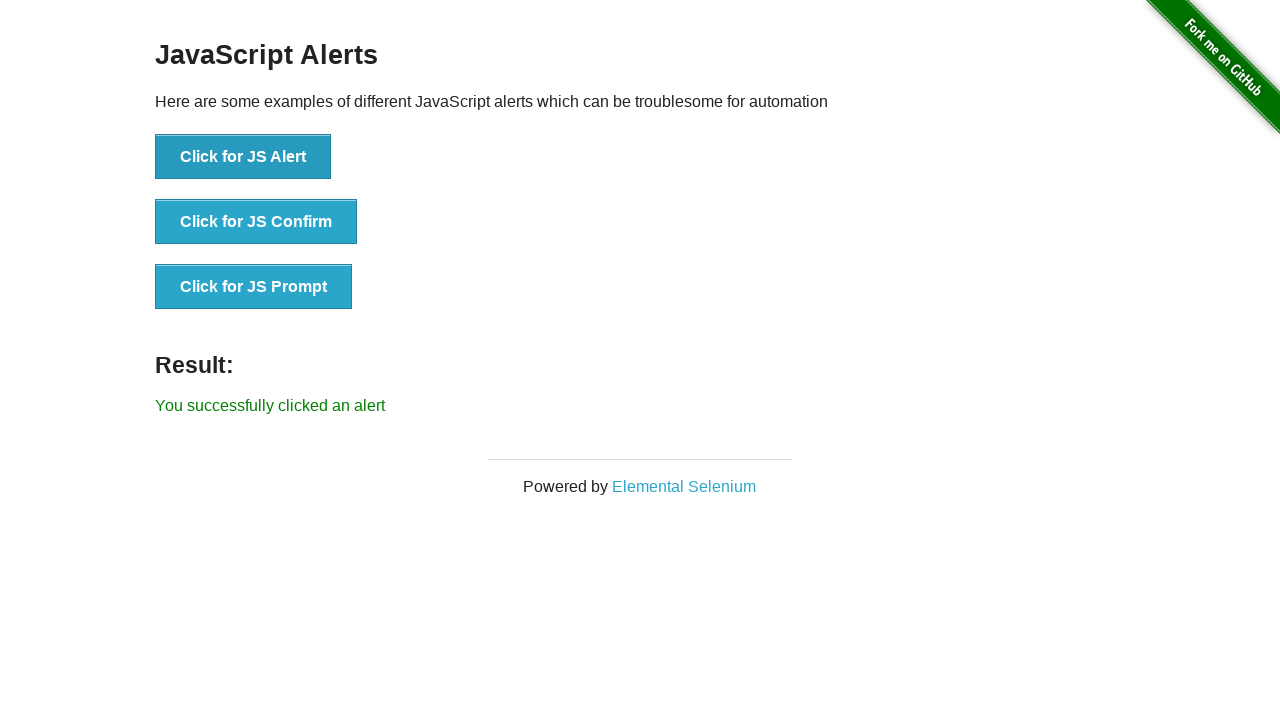

Set up dialog handler to accept JS prompt with text input
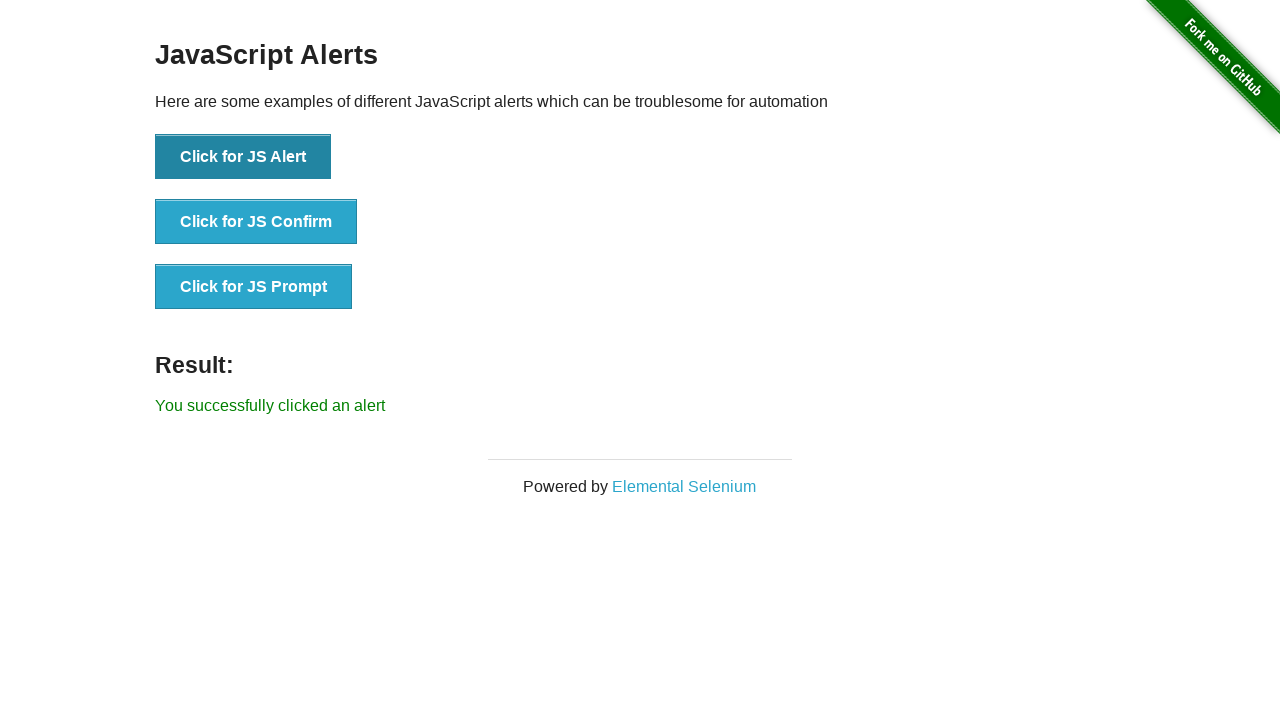

Clicked button to trigger JS prompt and accepted with 'Test for Automation' at (254, 287) on #content > div > ul > li:nth-child(3) > button
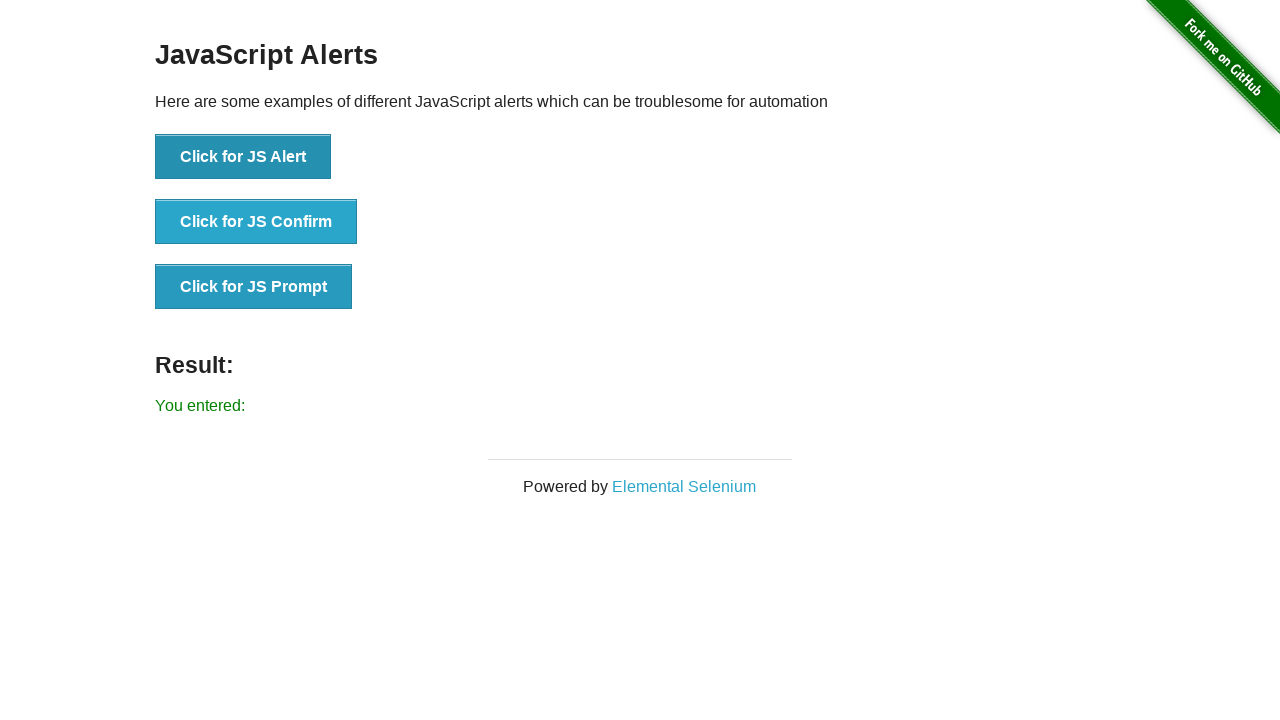

Set up dialog handler to accept JS confirm
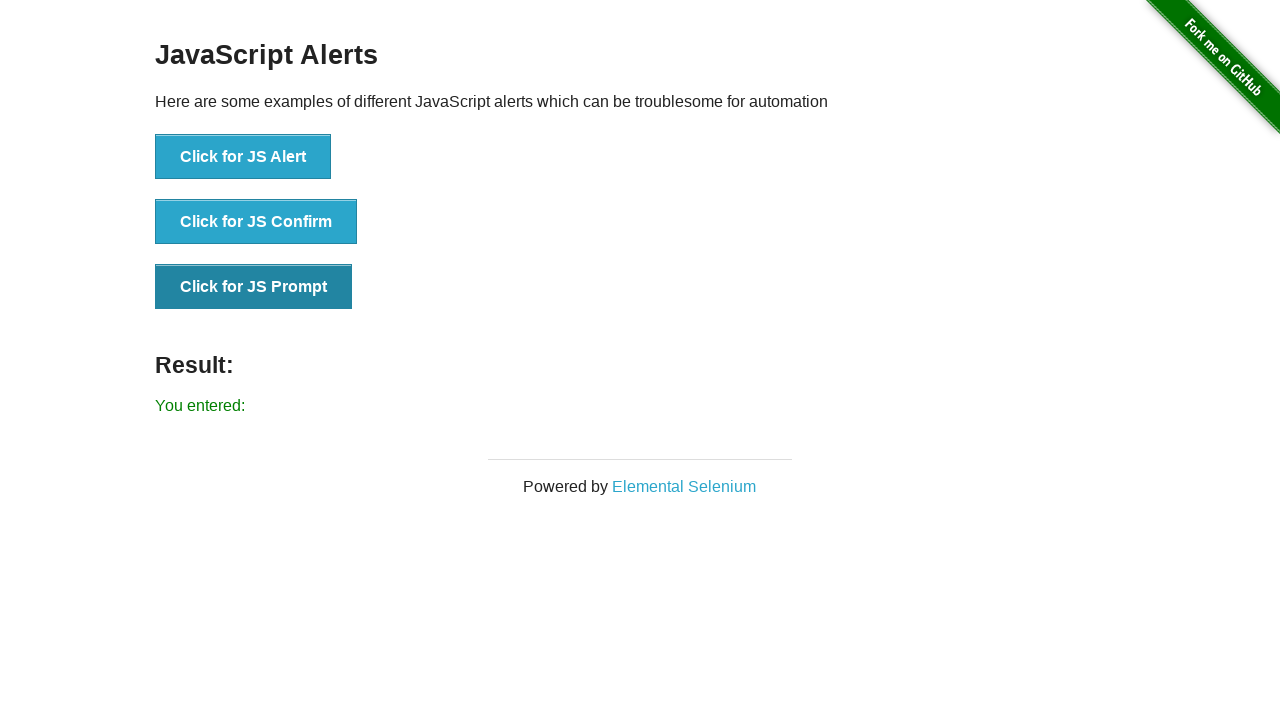

Clicked button to trigger JS confirm and accepted it at (256, 222) on #content > div > ul > li:nth-child(2) > button
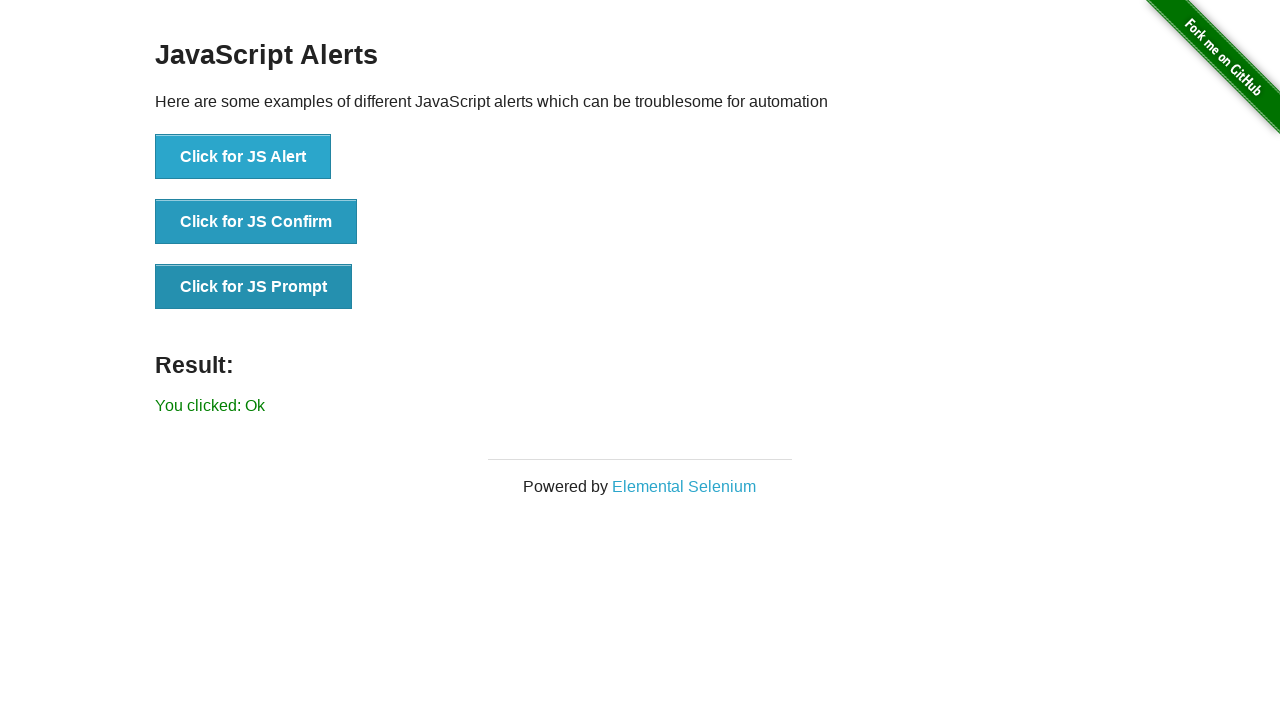

Set up dialog handler to dismiss JS confirm
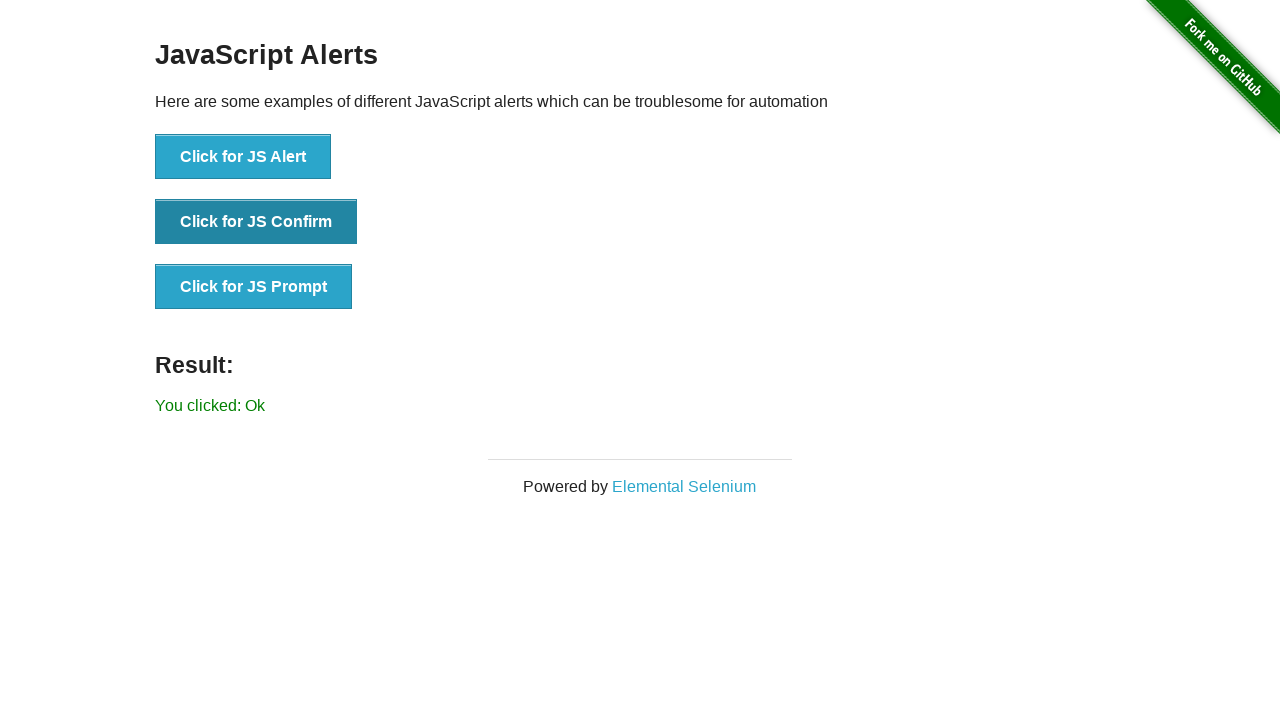

Clicked button to trigger JS confirm and dismissed it at (256, 222) on #content > div > ul > li:nth-child(2) > button
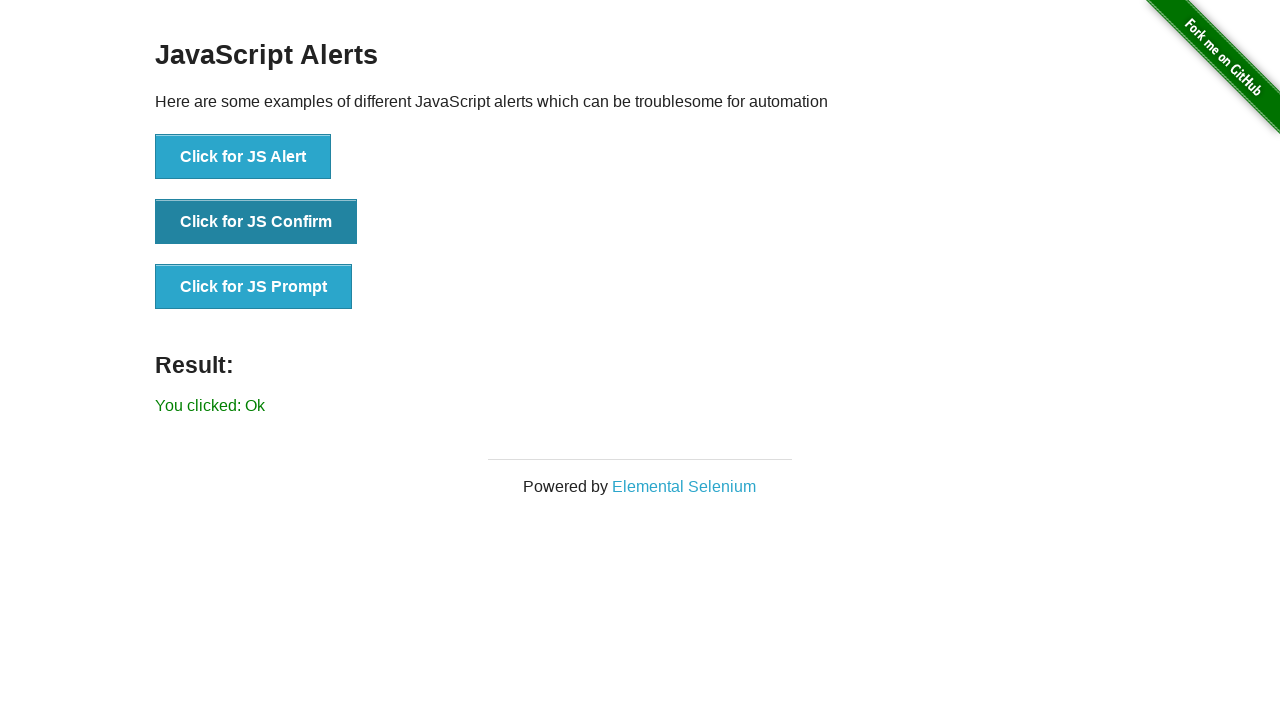

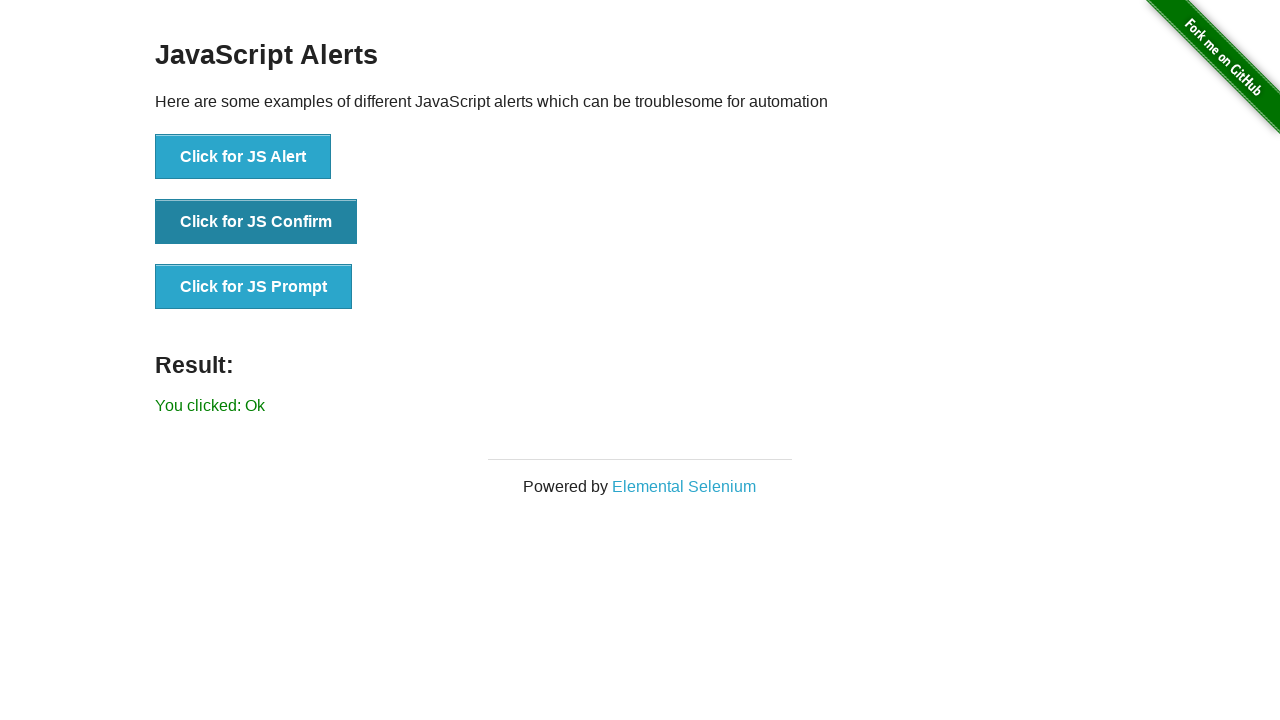